Tests negative scenarios on ParaBank website including incomplete login attempt, forgot password flow, and user registration with mismatched passwords to verify error handling

Starting URL: https://parabank.parasoft.com/parabank/index.htm

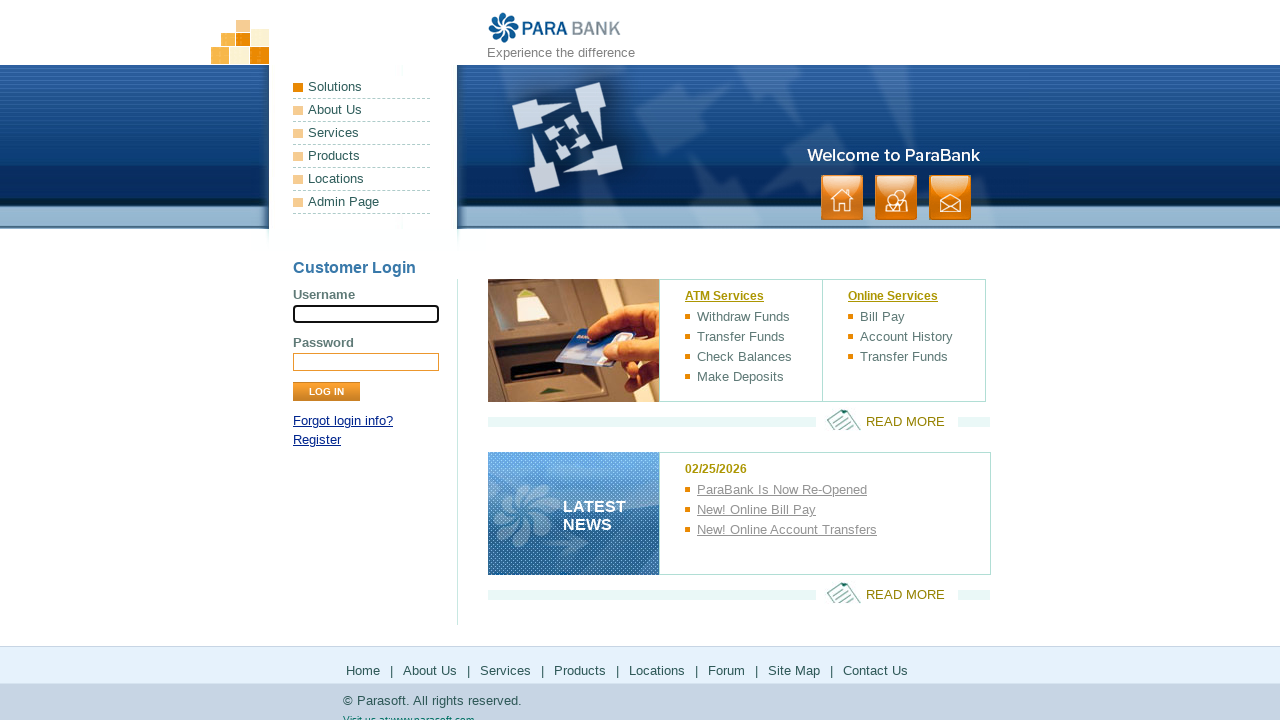

Filled username field with 'johndoe1' on //input[@name='username']
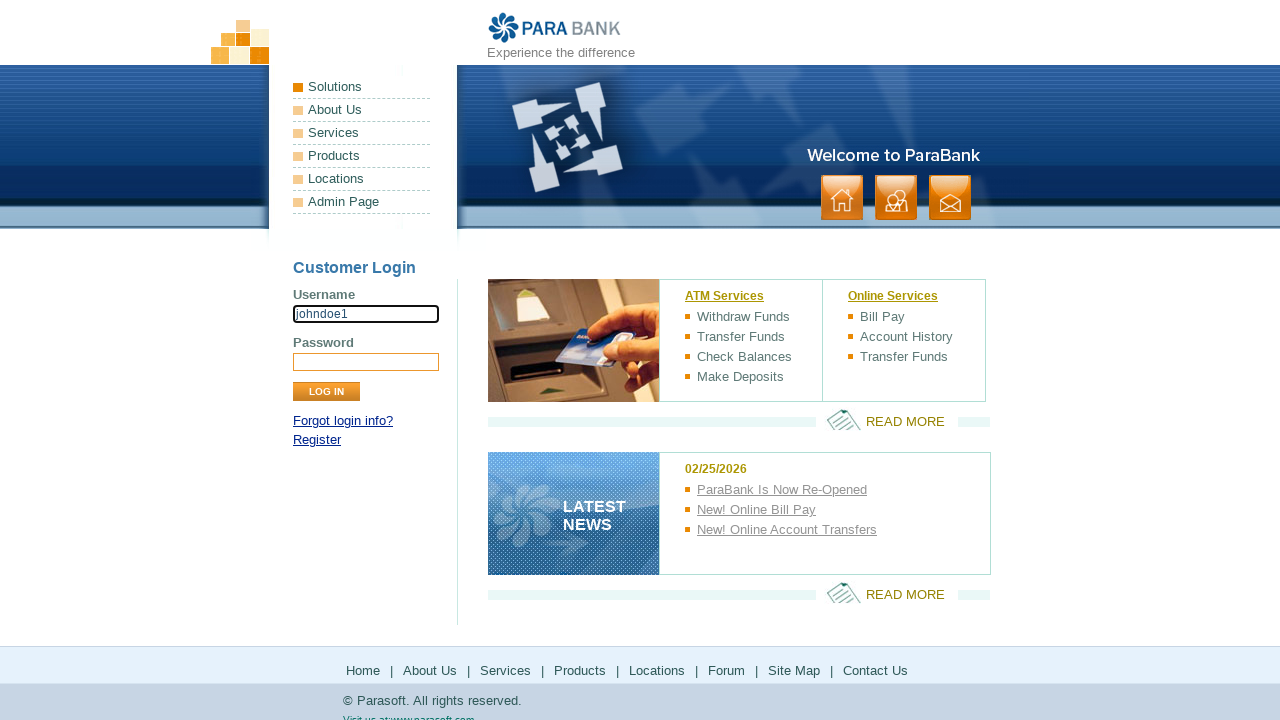

Clicked submit button without entering password at (326, 392) on xpath=//input[@type='submit']
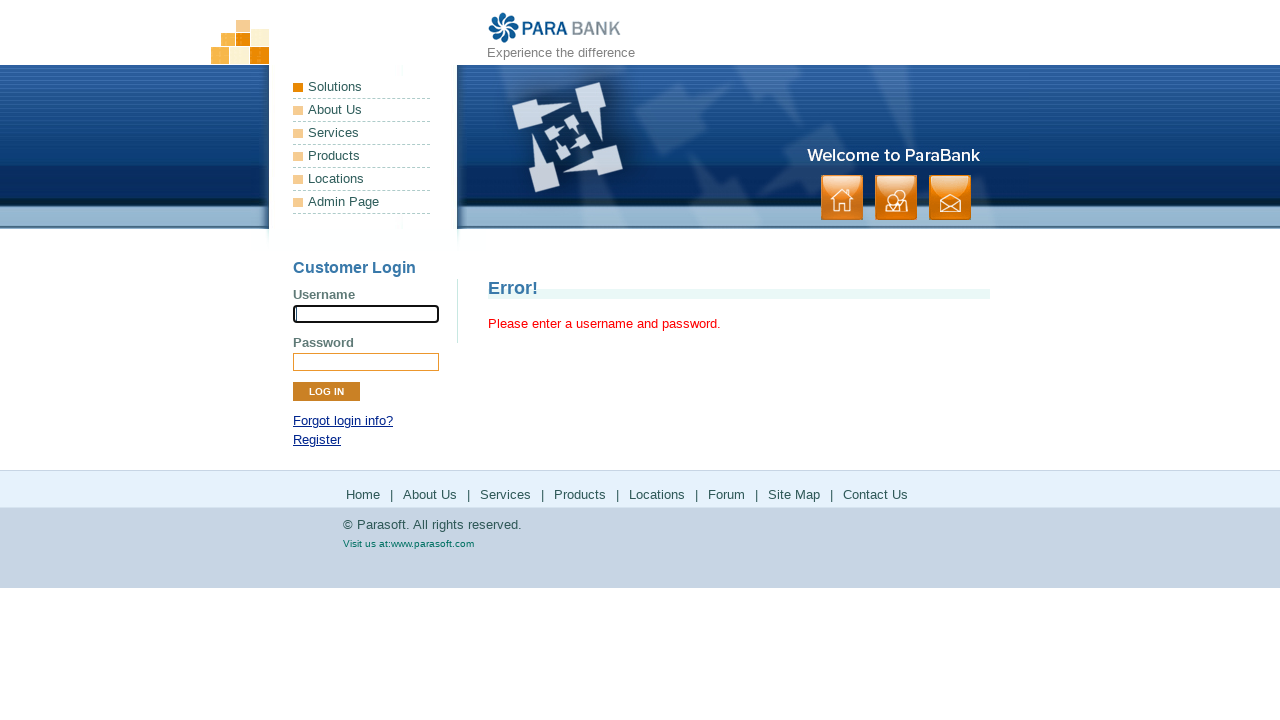

Error message appeared for incomplete login
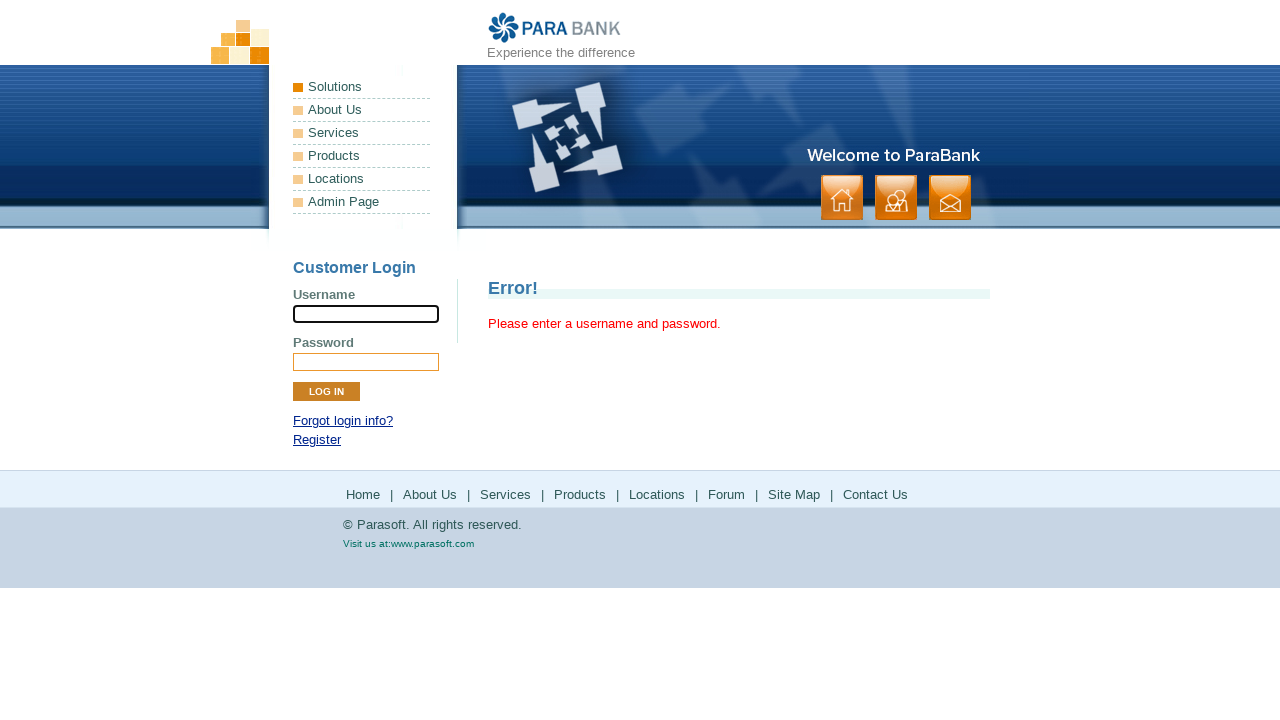

Clicked 'Forgot login' link at (343, 421) on text=Forgot login
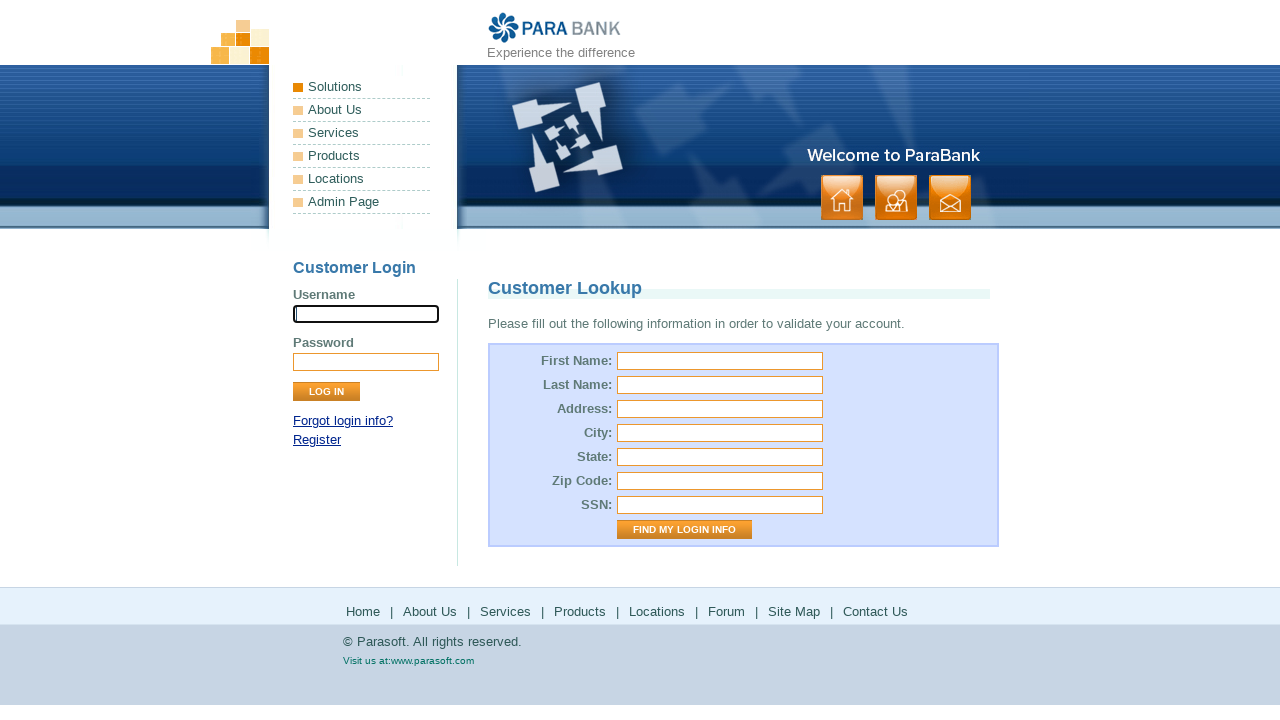

Filled first name field with 'John' in forgot password form on //input[@id='firstName']
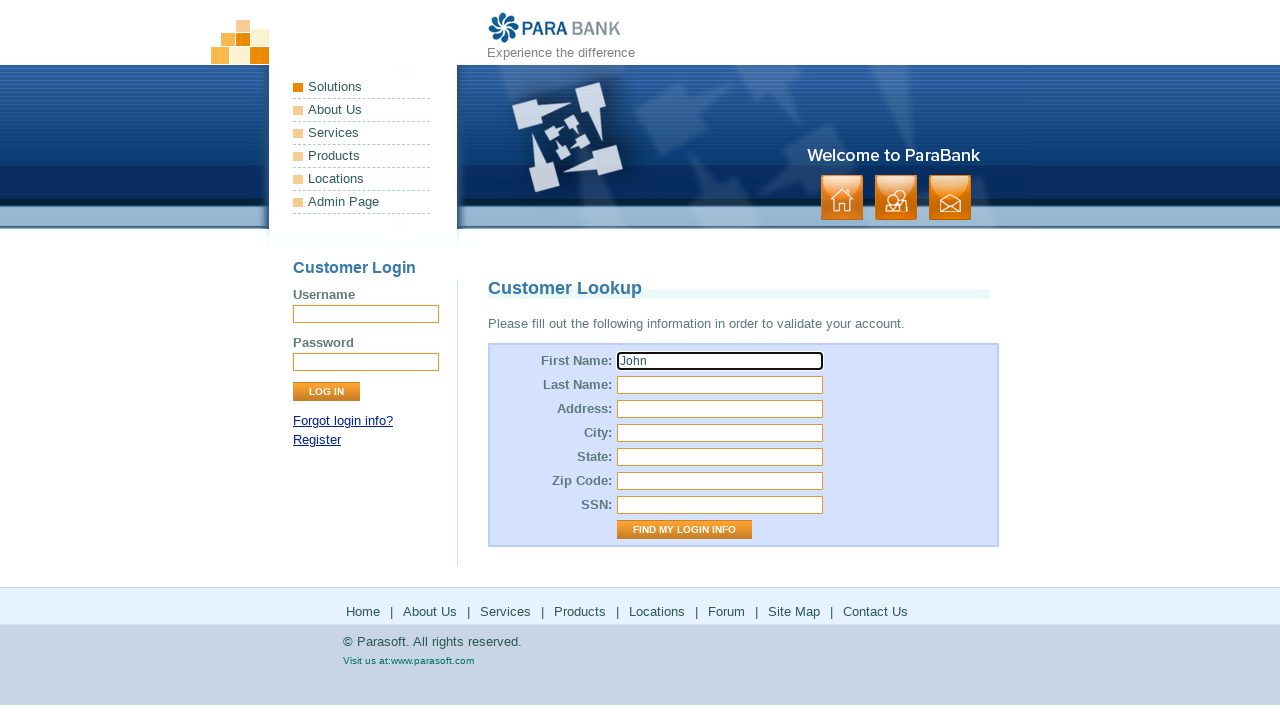

Filled last name field with 'Doe' on //input[@id='lastName']
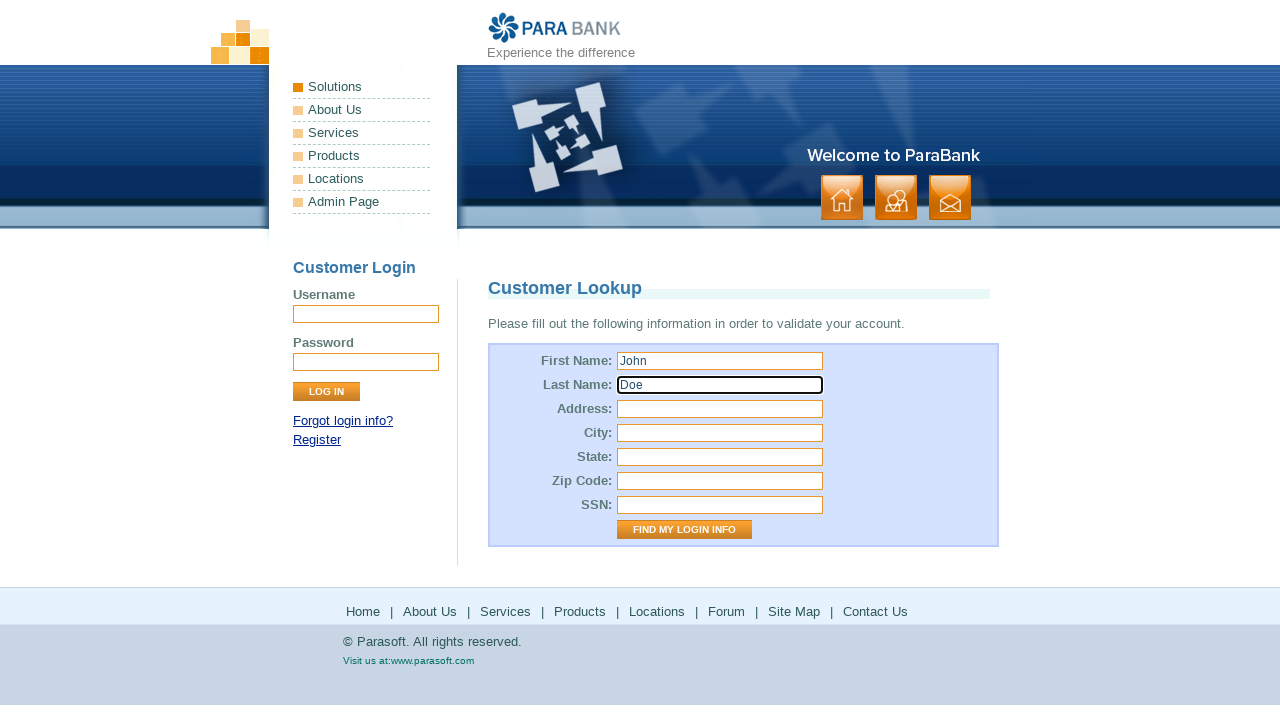

Filled street address field with '98 Spring Street' on //input[@id='address.street']
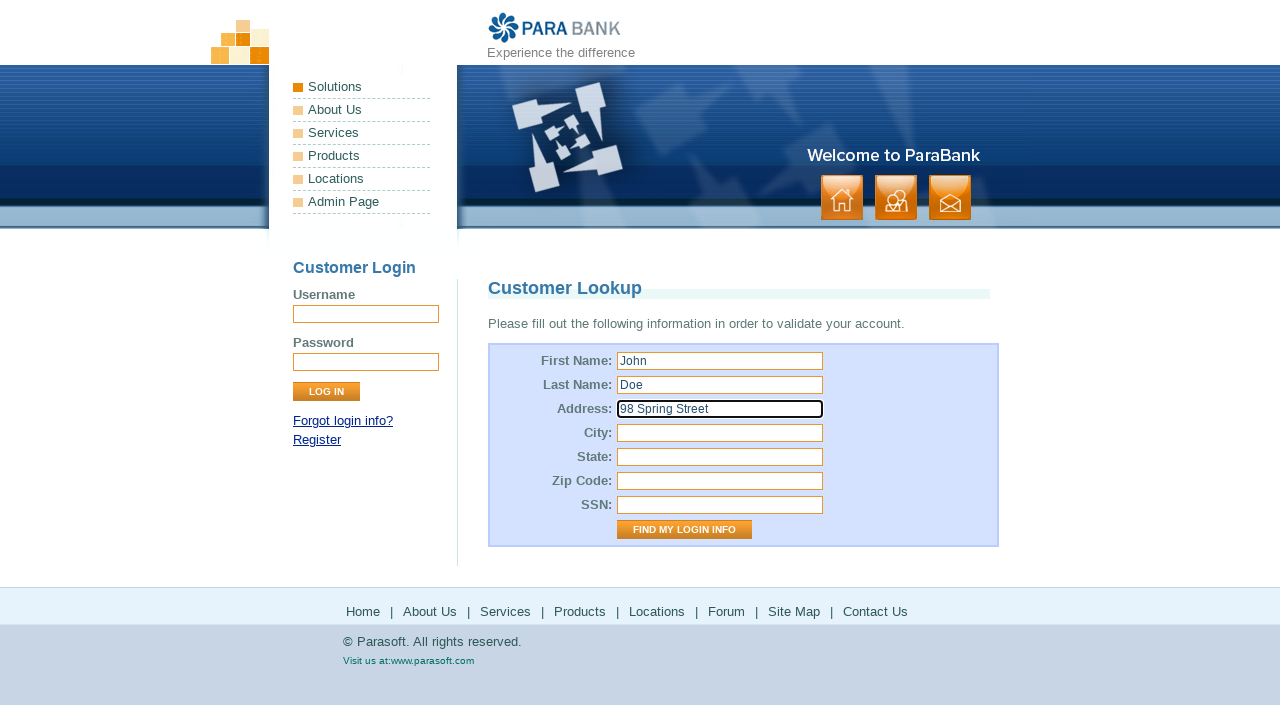

Filled city field with 'Chandler' on //input[@id='address.city']
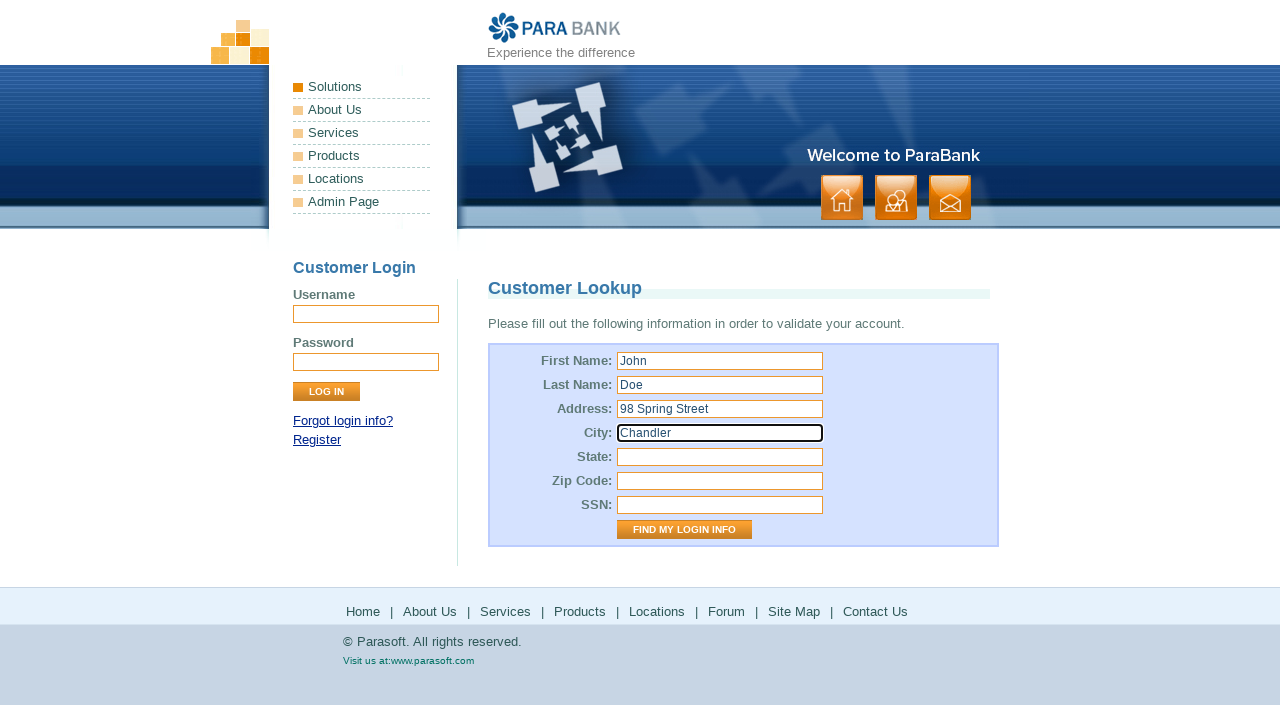

Filled state field with 'Arizona' on //input[@id='address.state']
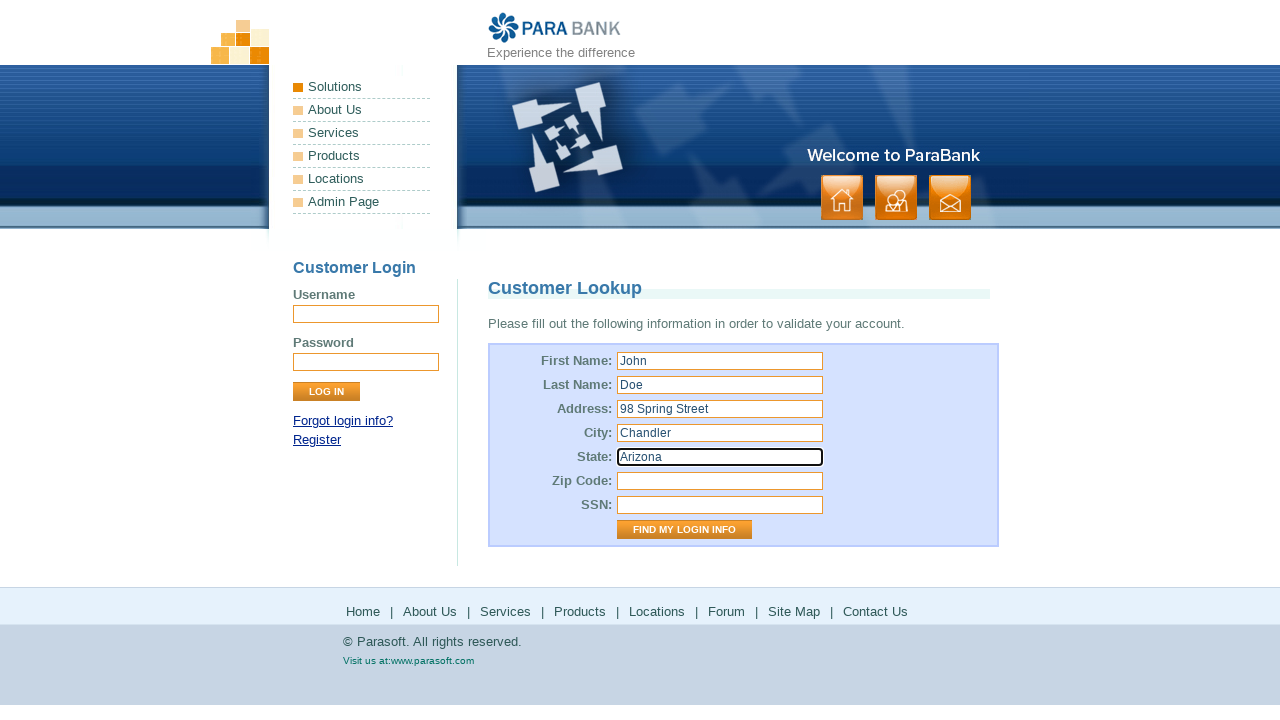

Filled zip code field with '98745' on //input[@id='address.zipCode']
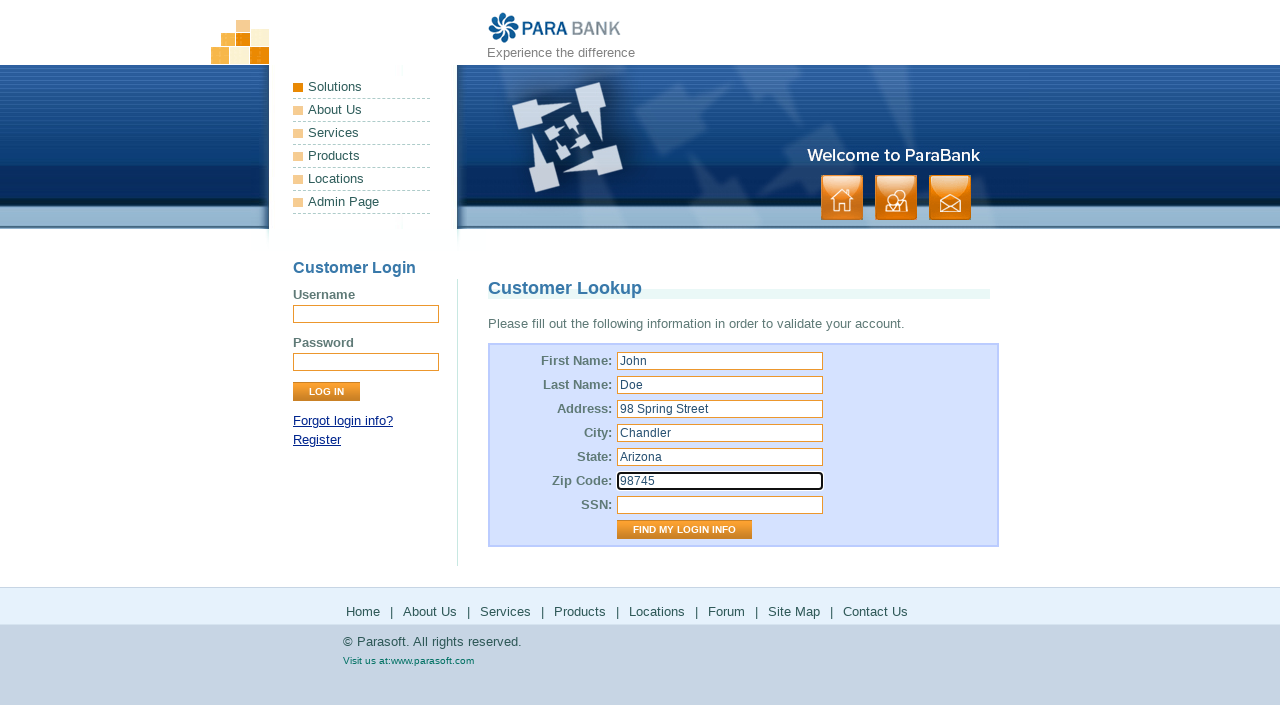

Filled SSN field with '876342334' on //input[@id='ssn']
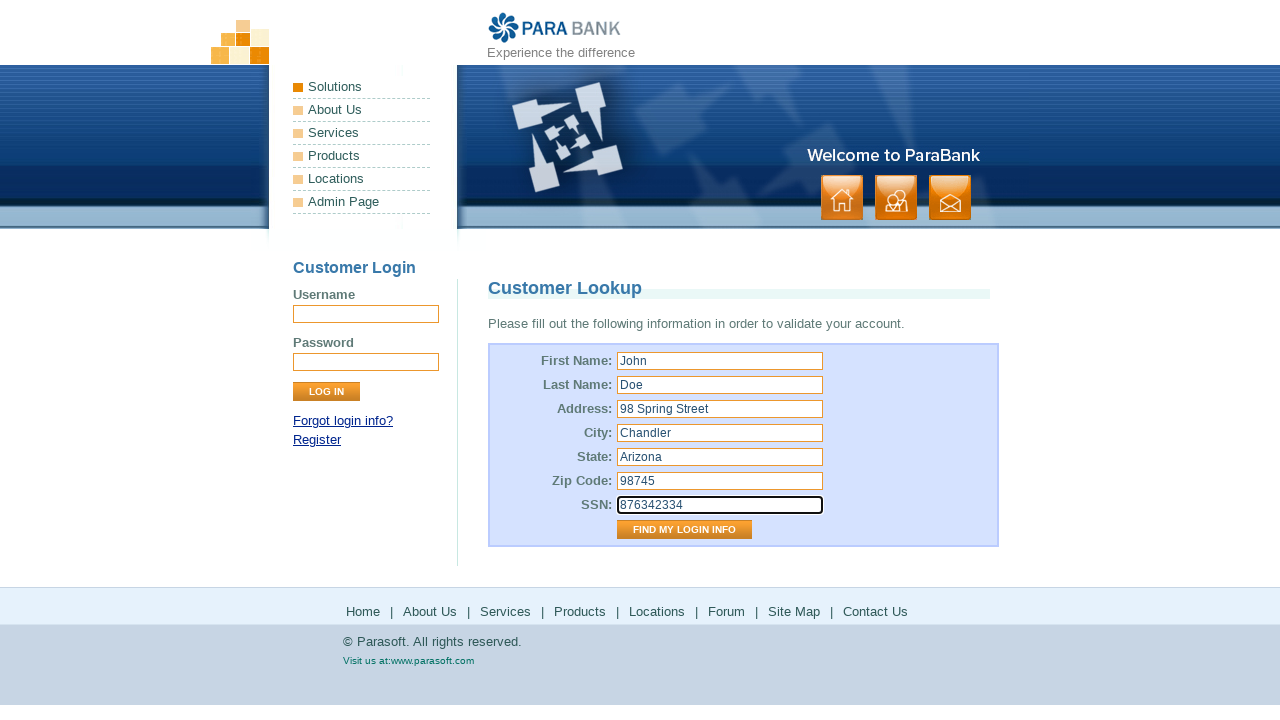

Clicked 'Find My Login Info' button to submit forgot password form at (684, 530) on xpath=//input[@value='Find My Login Info']
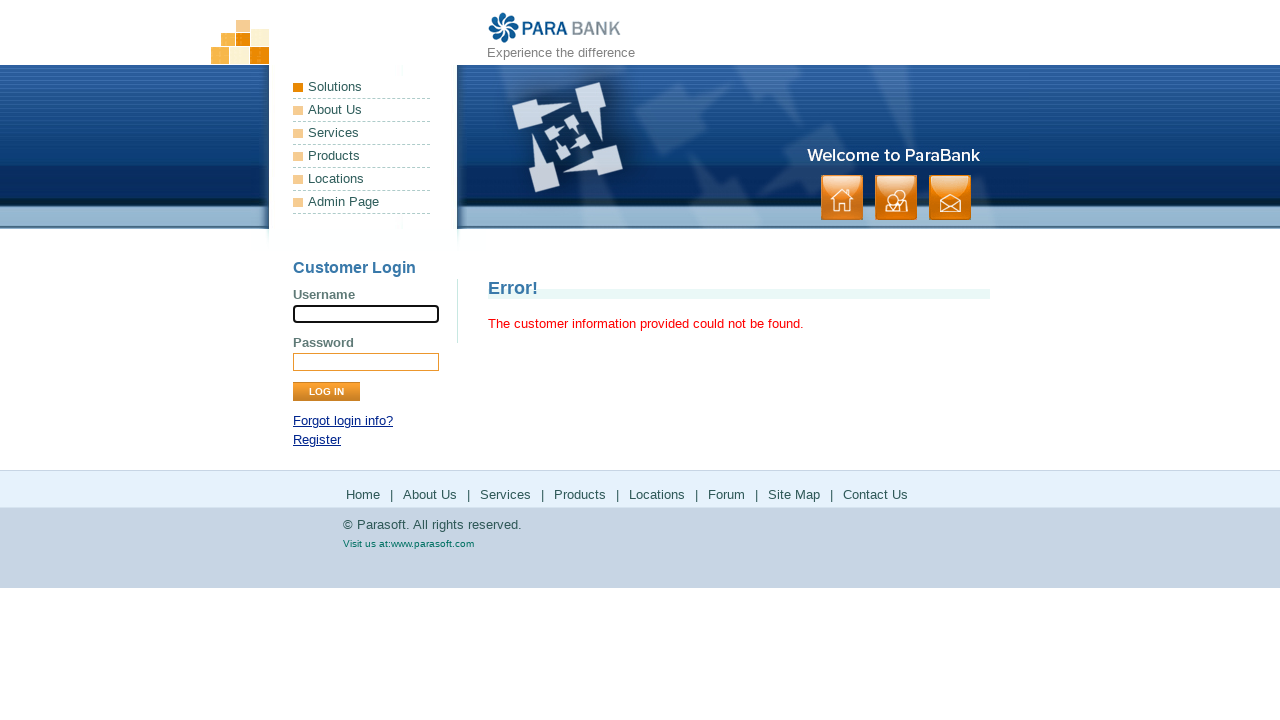

Error message appeared for invalid customer information in forgot password flow
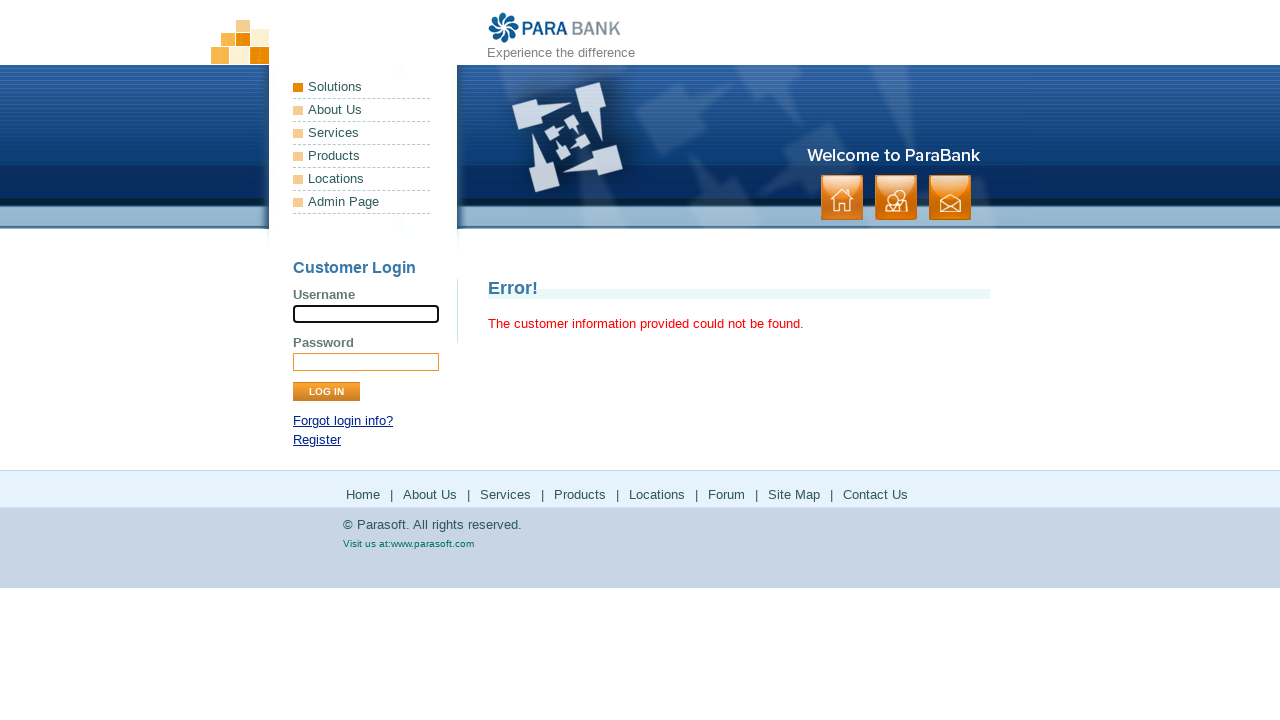

Clicked 'Register' link to navigate to registration page at (317, 440) on text=Register
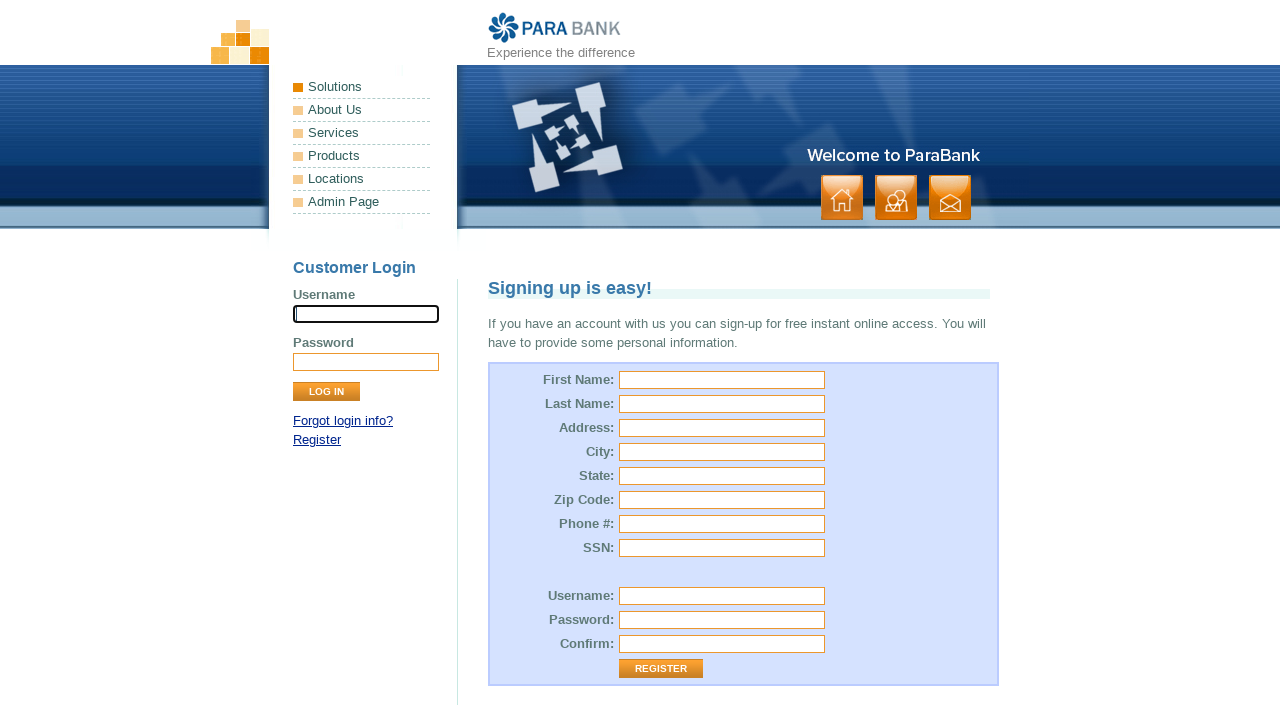

Filled first name field with 'Jane' in registration form on //*[@id='customer.firstName']
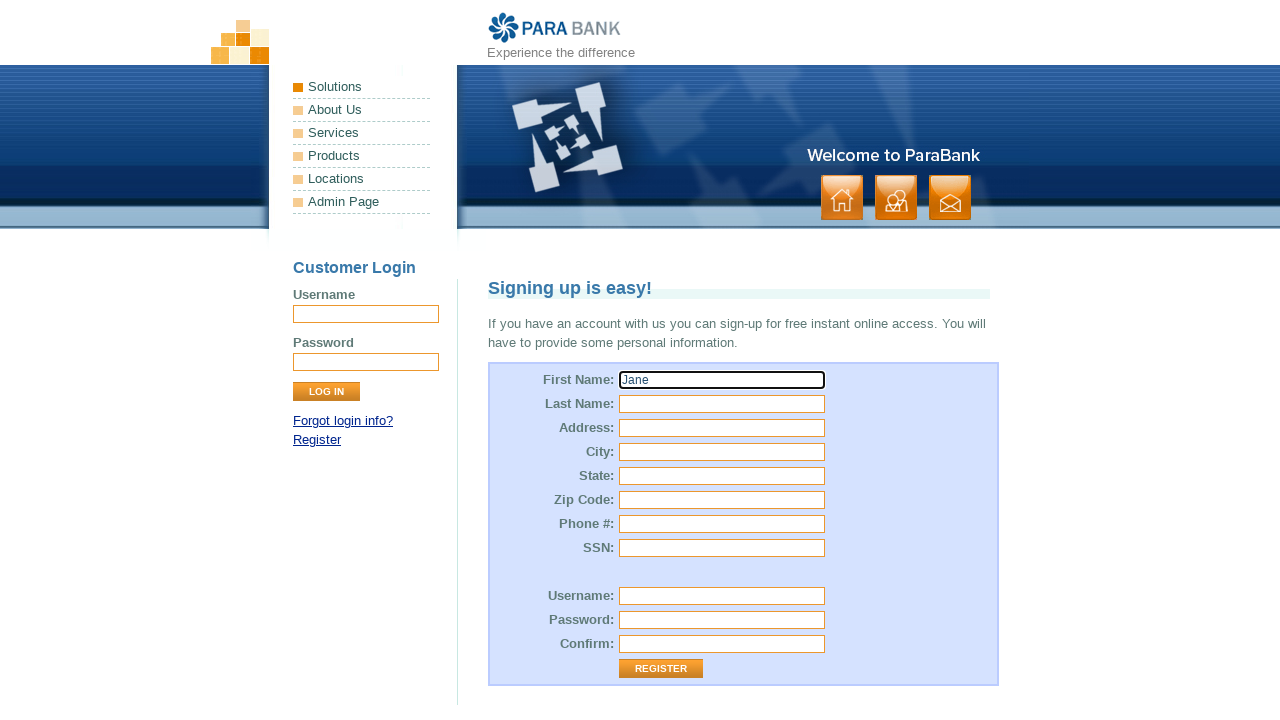

Filled last name field with 'Hill' on //input[@id='customer.lastName']
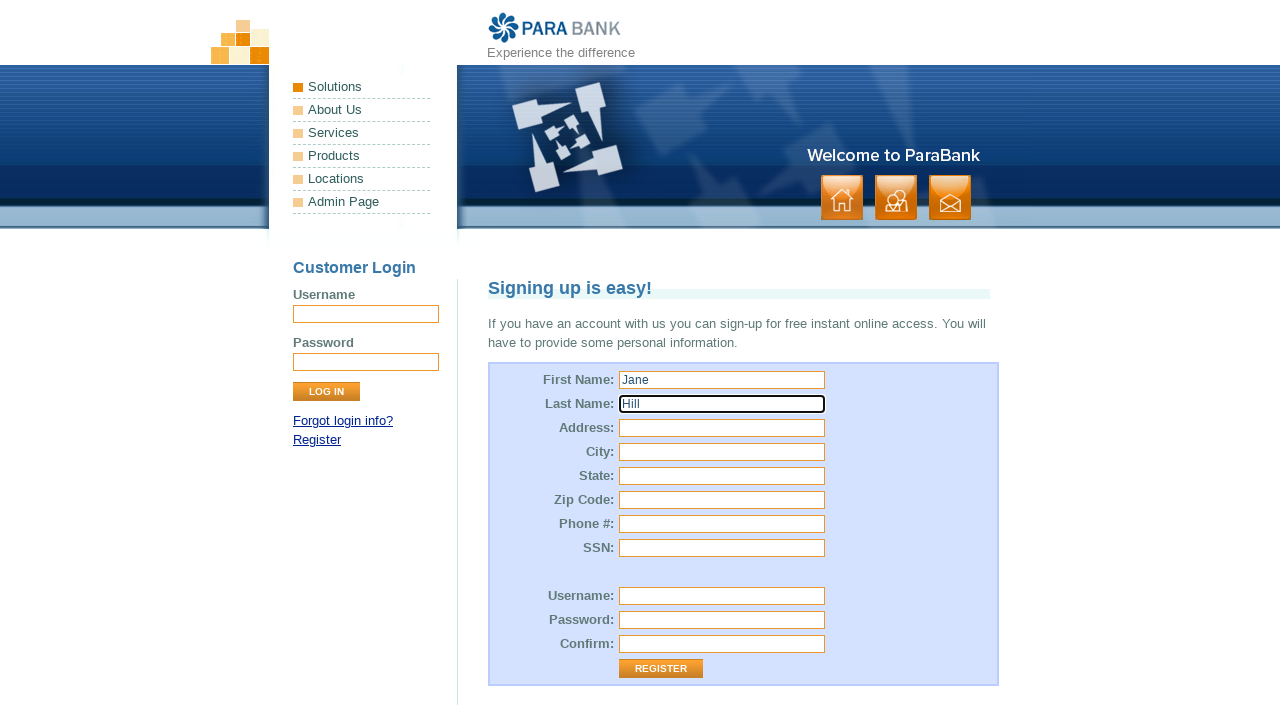

Filled street address field with '90 Silicon Drive' on //input[@id='customer.address.street']
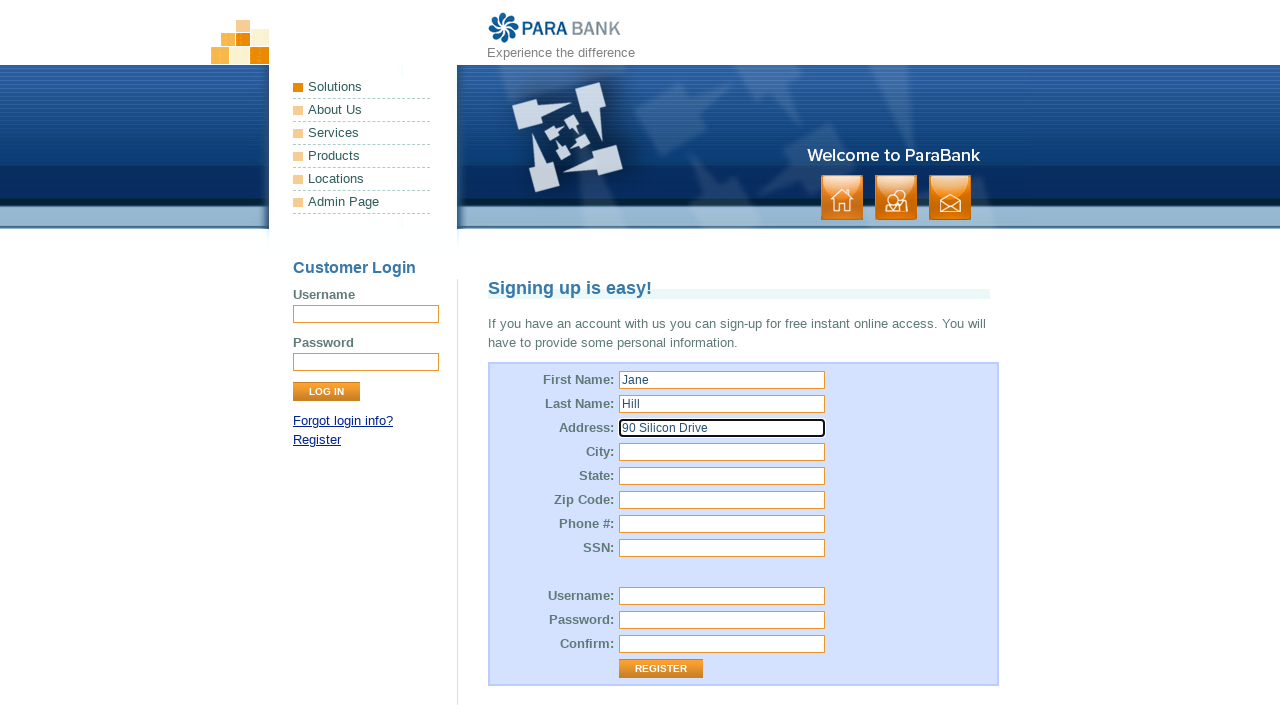

Filled city field with 'Seattle' on //input[@id='customer.address.city']
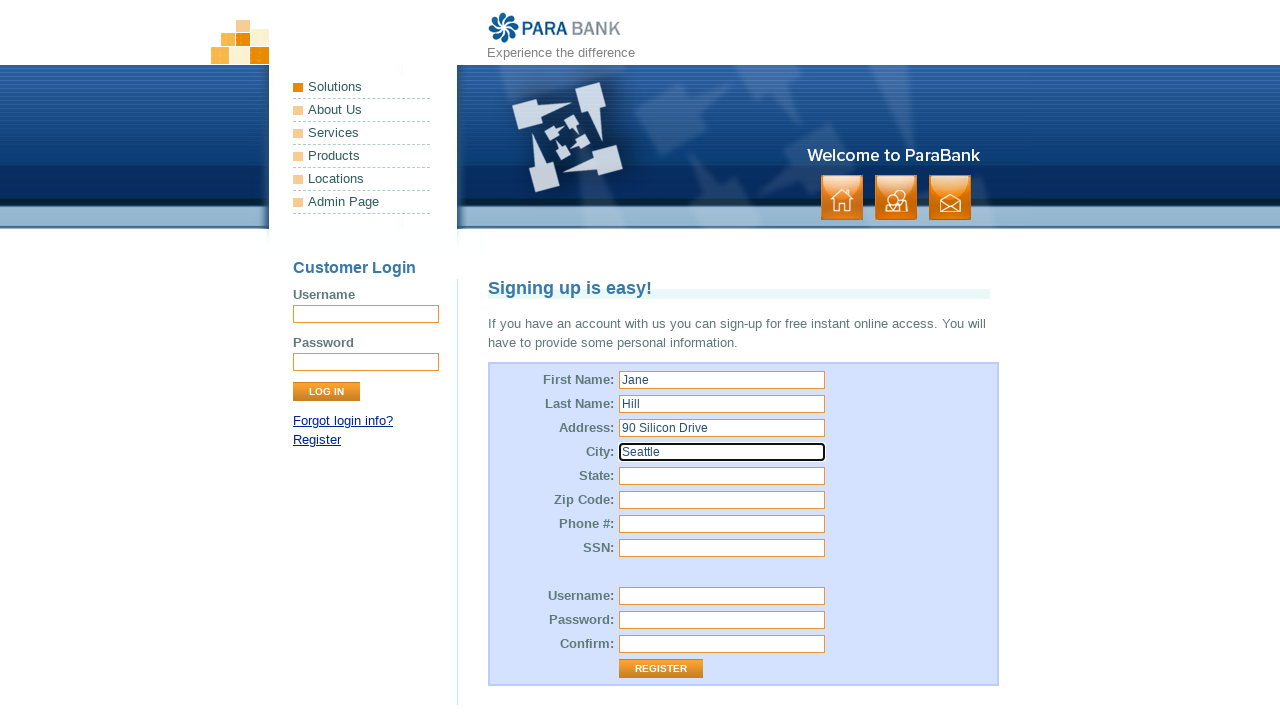

Filled state field with 'Washington' on //input[@id='customer.address.state']
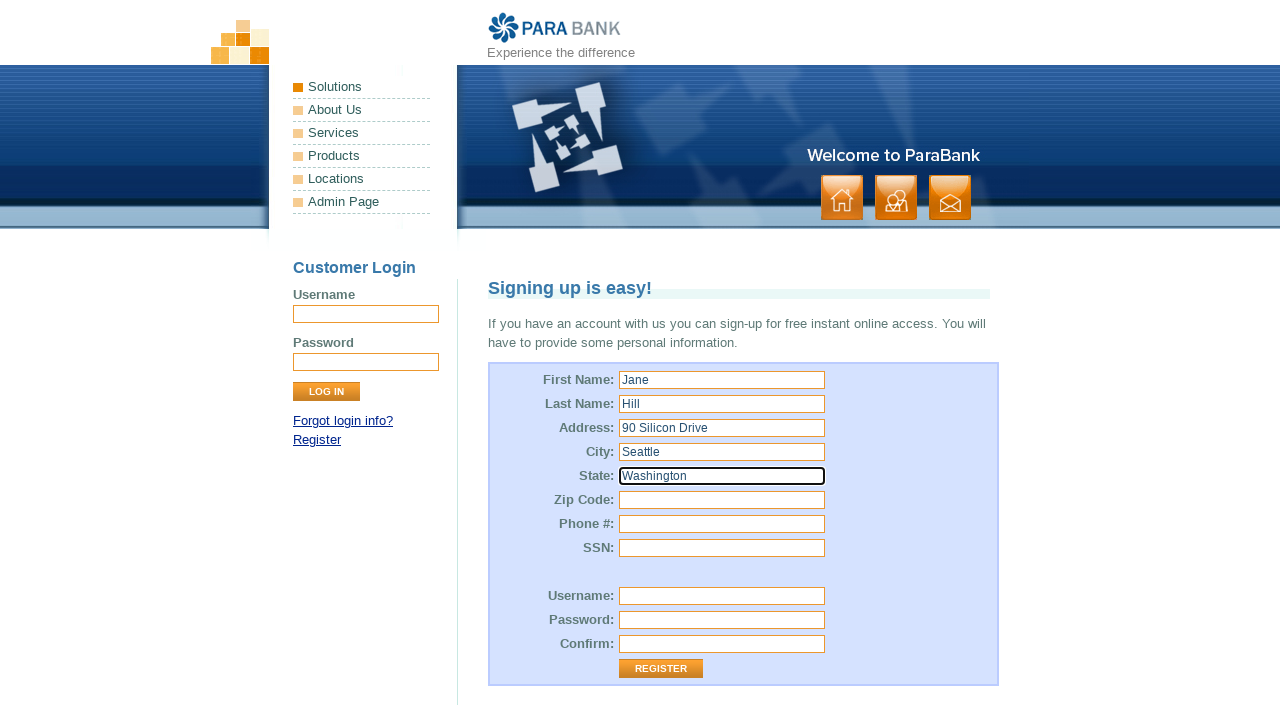

Filled zip code field with '98765' on //input[@id='customer.address.zipCode']
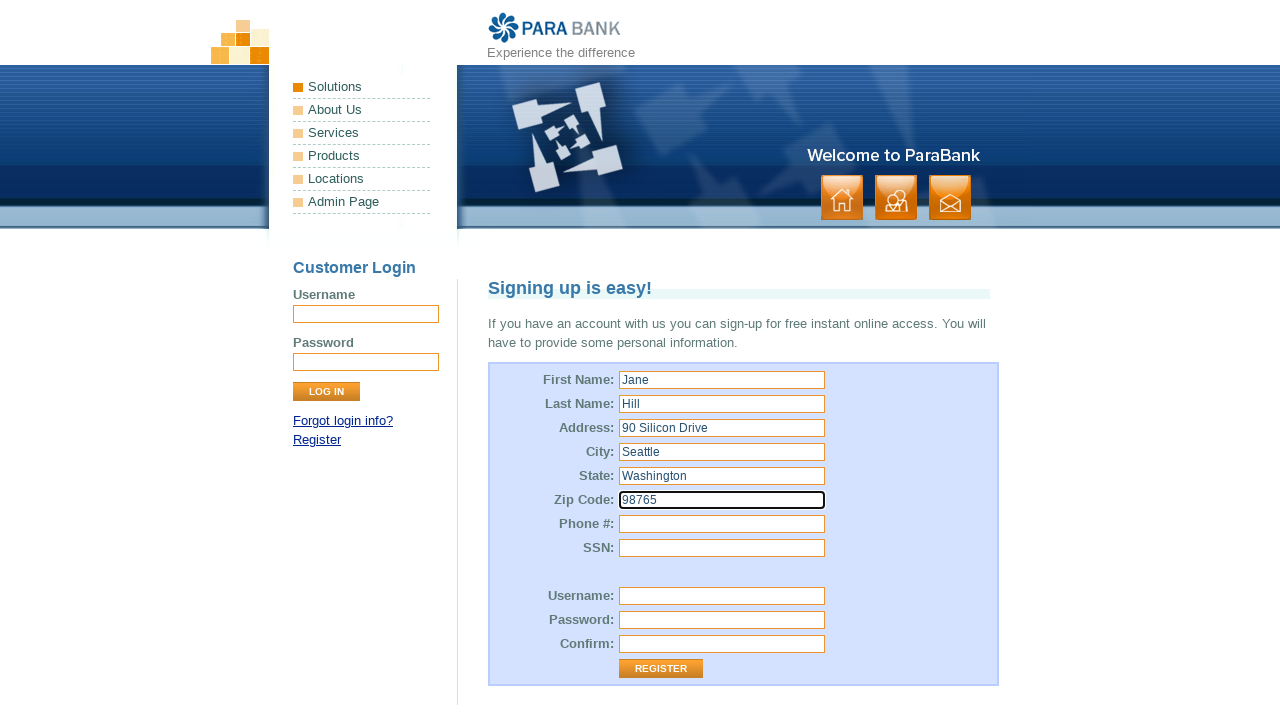

Filled phone number field with '9654543677' on //input[@id='customer.phoneNumber']
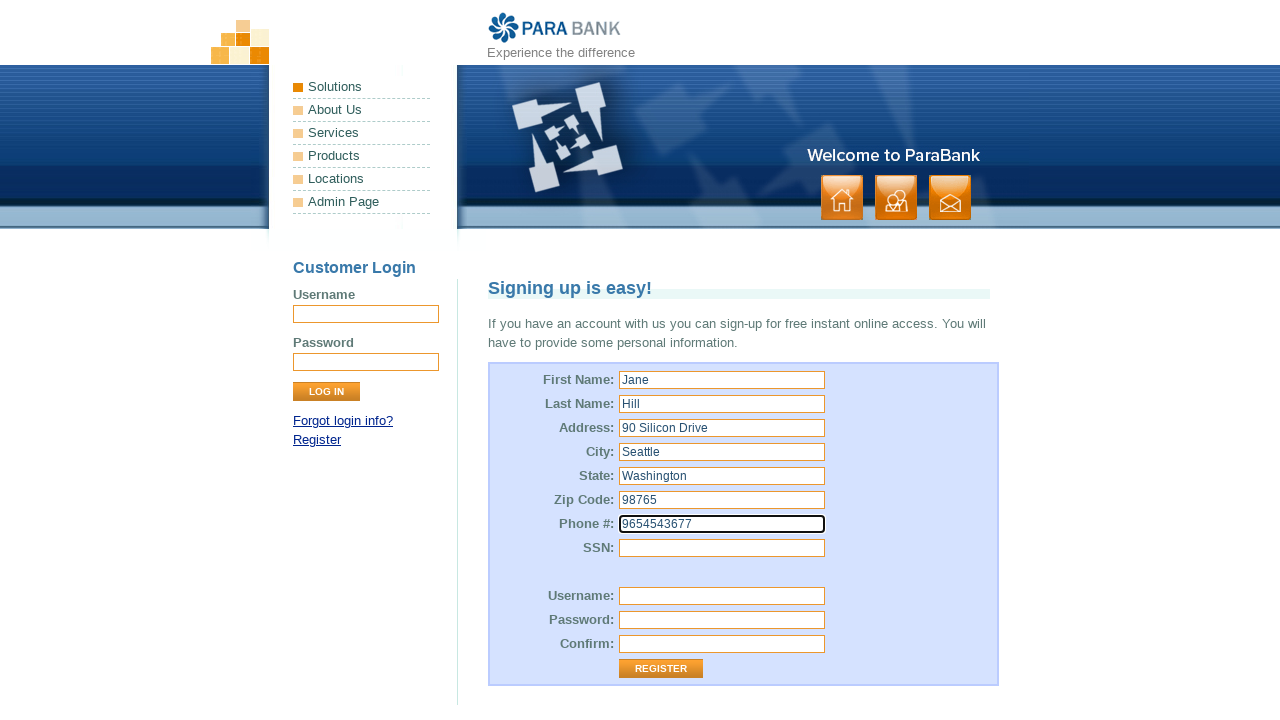

Filled SSN field with '898756654' on //input[@id='customer.ssn']
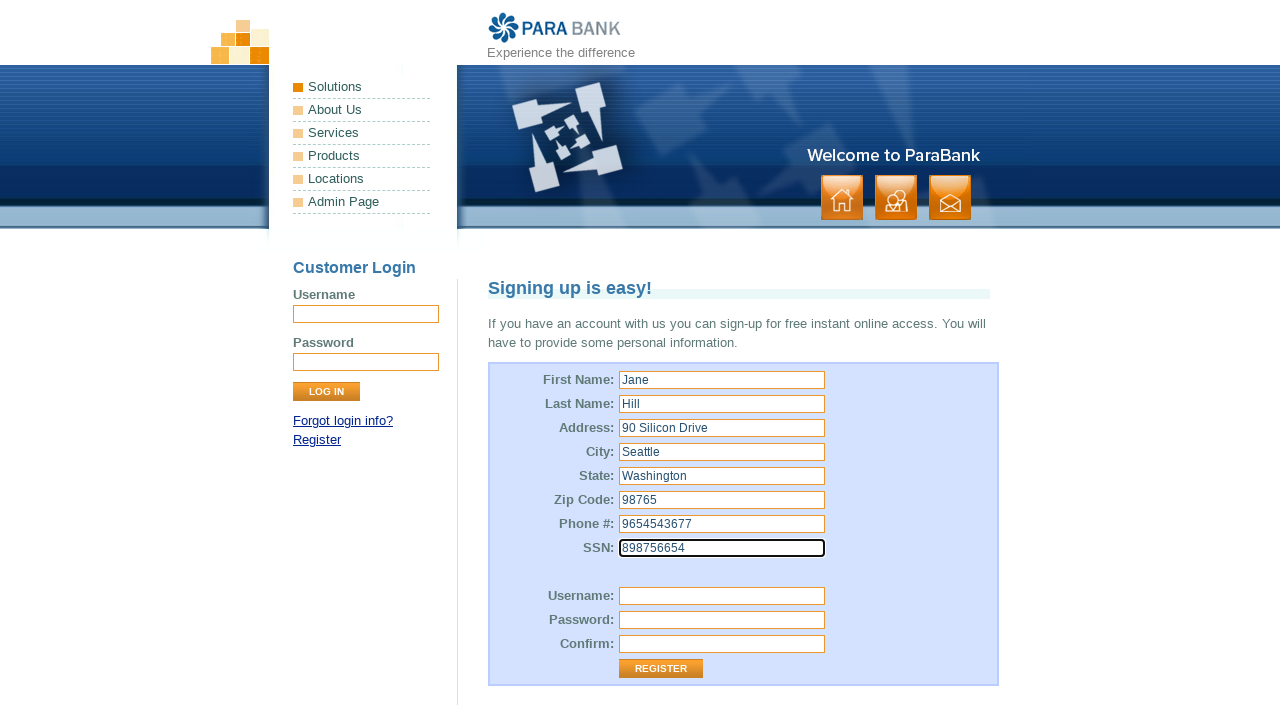

Filled username field with 'JaneDoe' on //input[@id='customer.username']
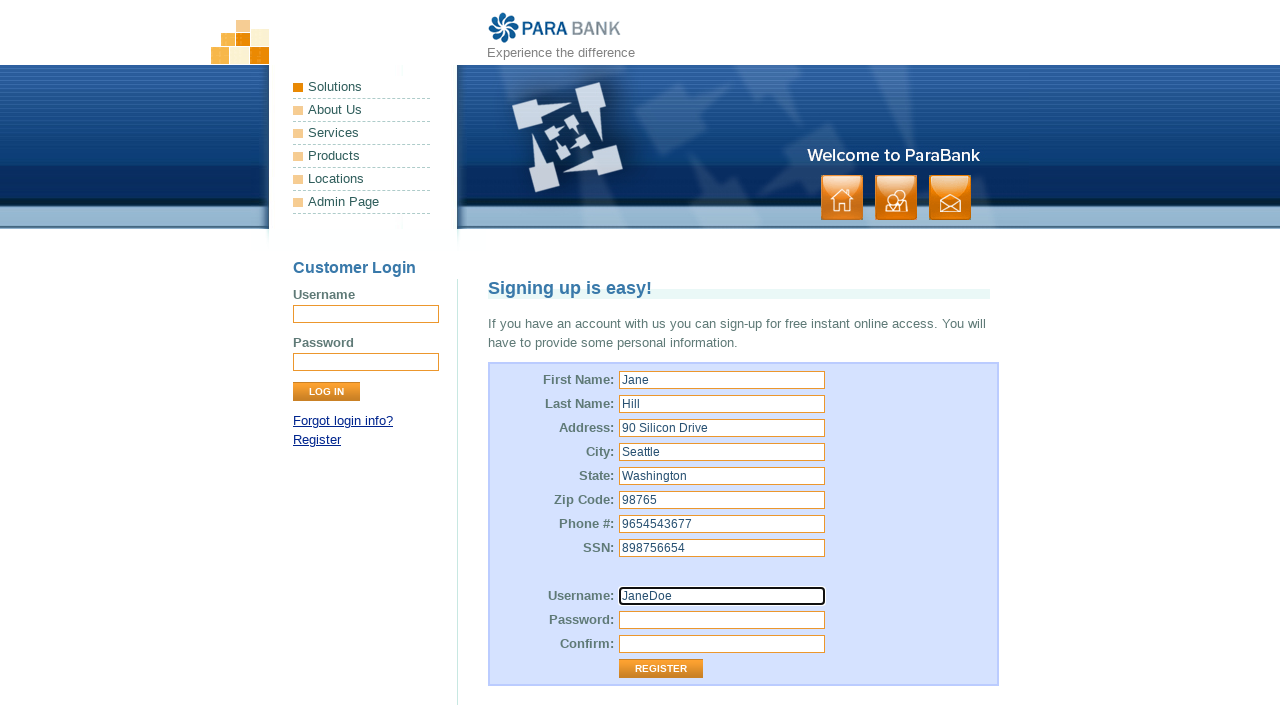

Filled password field with 'automation' on //input[@id='customer.password']
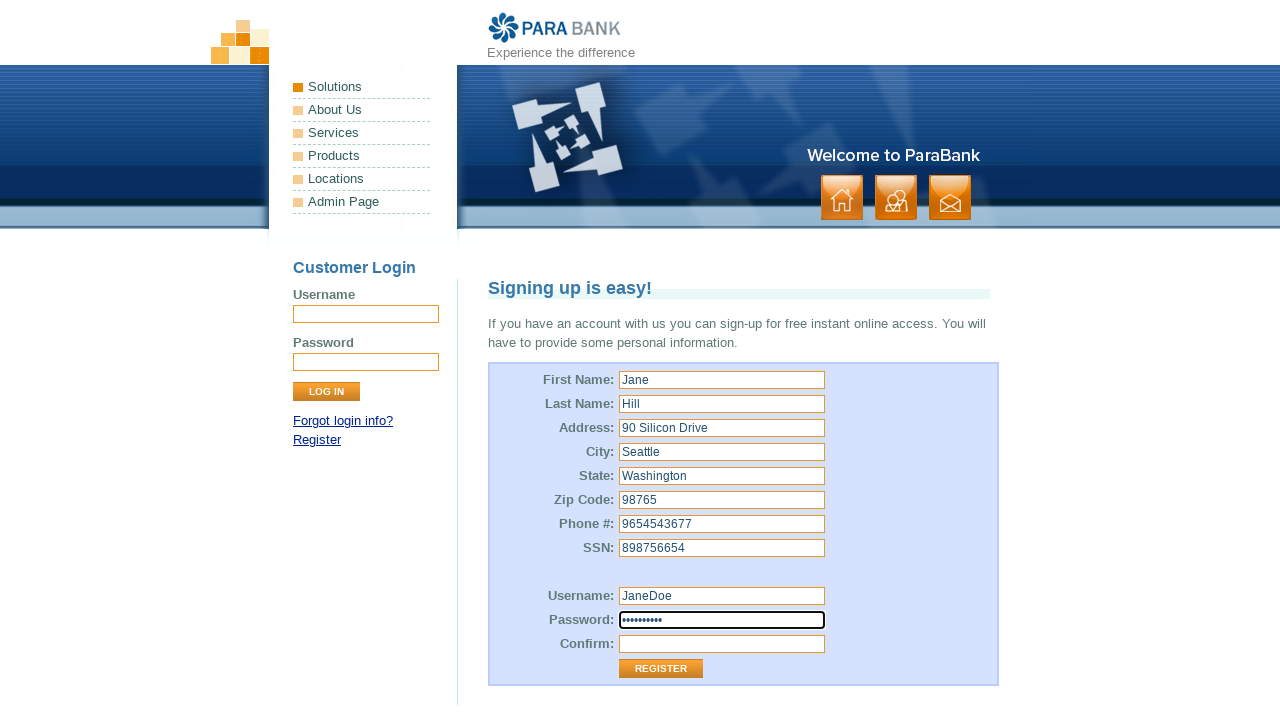

Filled confirm password field with 'automation1' (intentionally mismatched for negative test) on //input[@id='repeatedPassword']
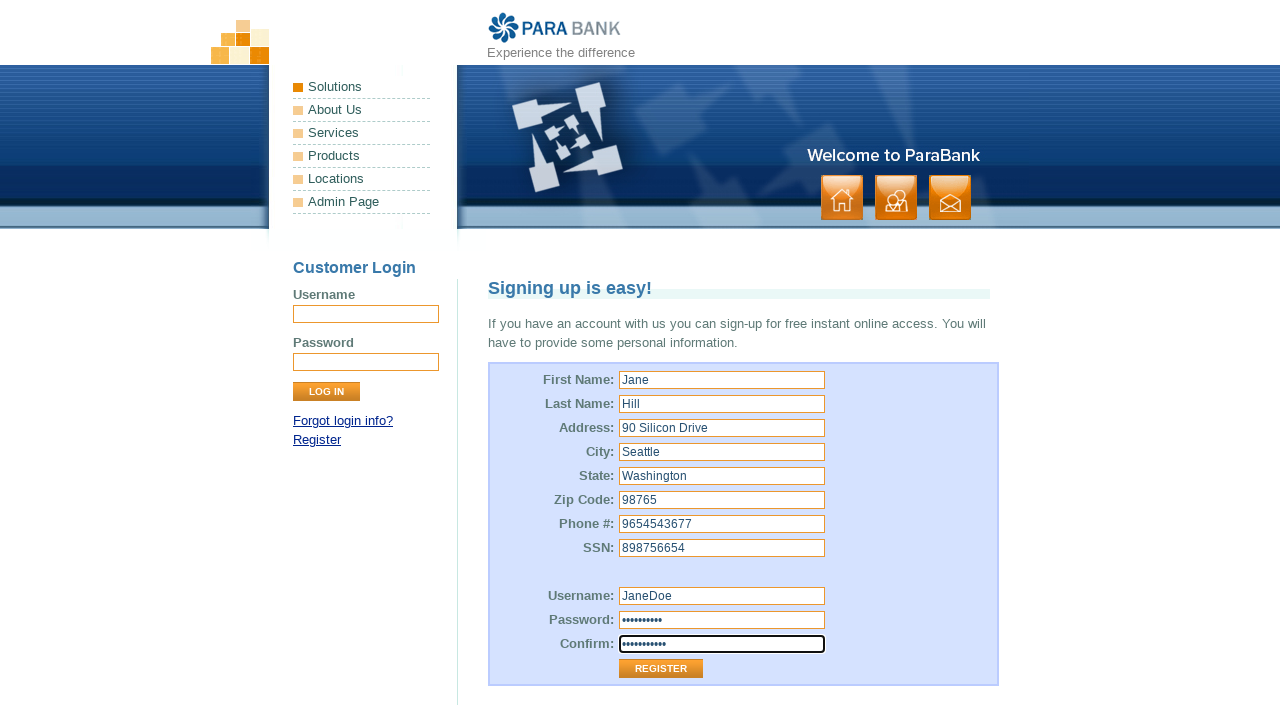

Clicked 'Register' button to submit registration form with mismatched passwords at (661, 669) on xpath=//input[@value='Register']
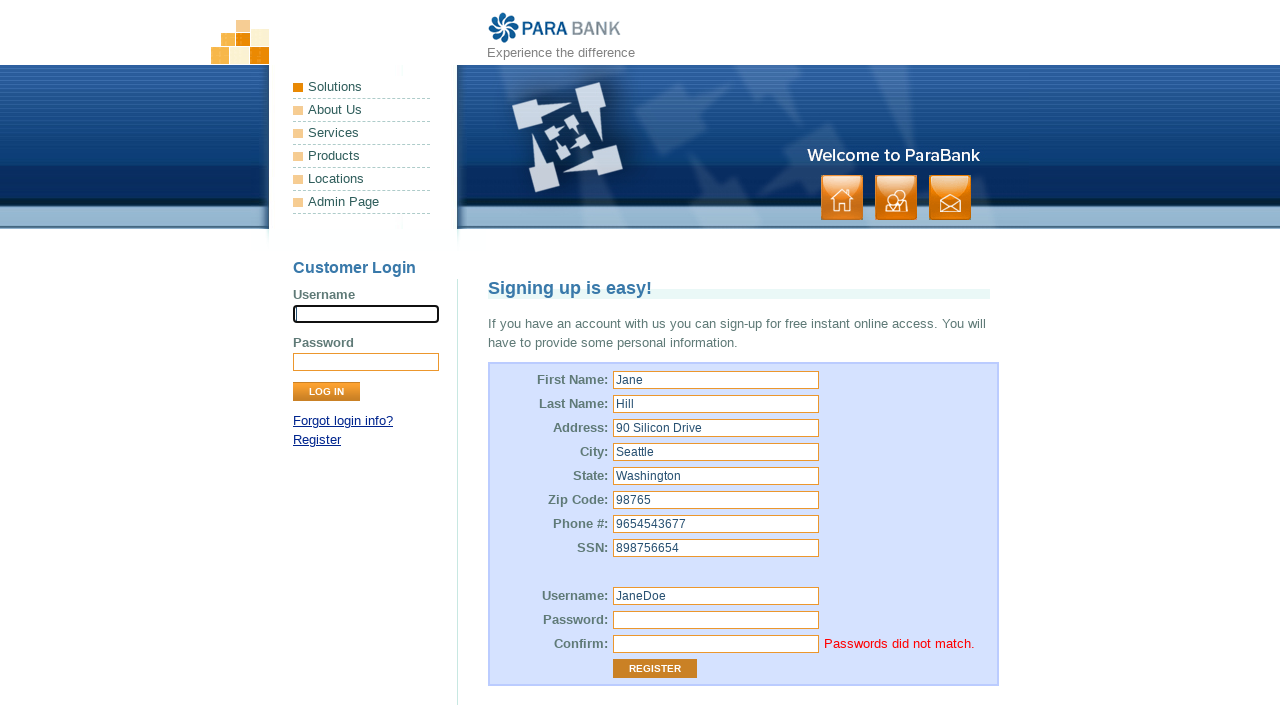

Error message appeared for password mismatch during registration
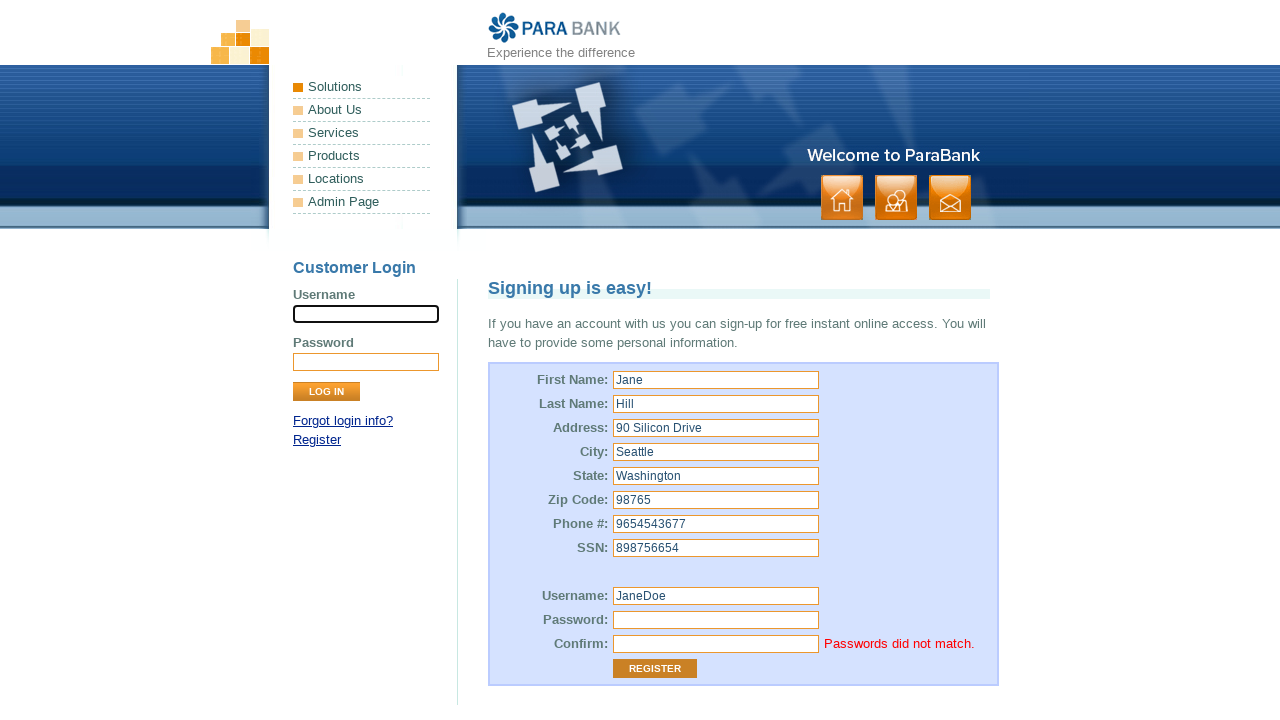

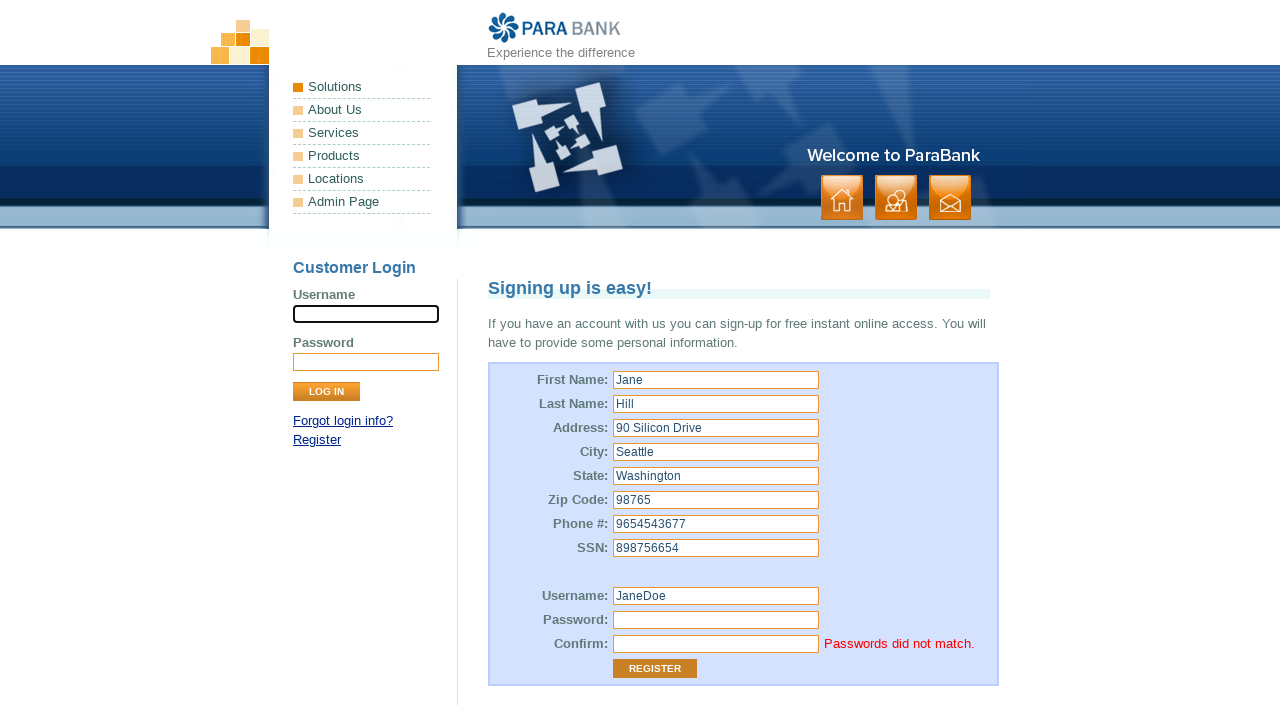